Tests drag and drop functionality by dragging Box A to Box B's position and verifying that the boxes swap their text content after the action.

Starting URL: https://the-internet.herokuapp.com/drag_and_drop

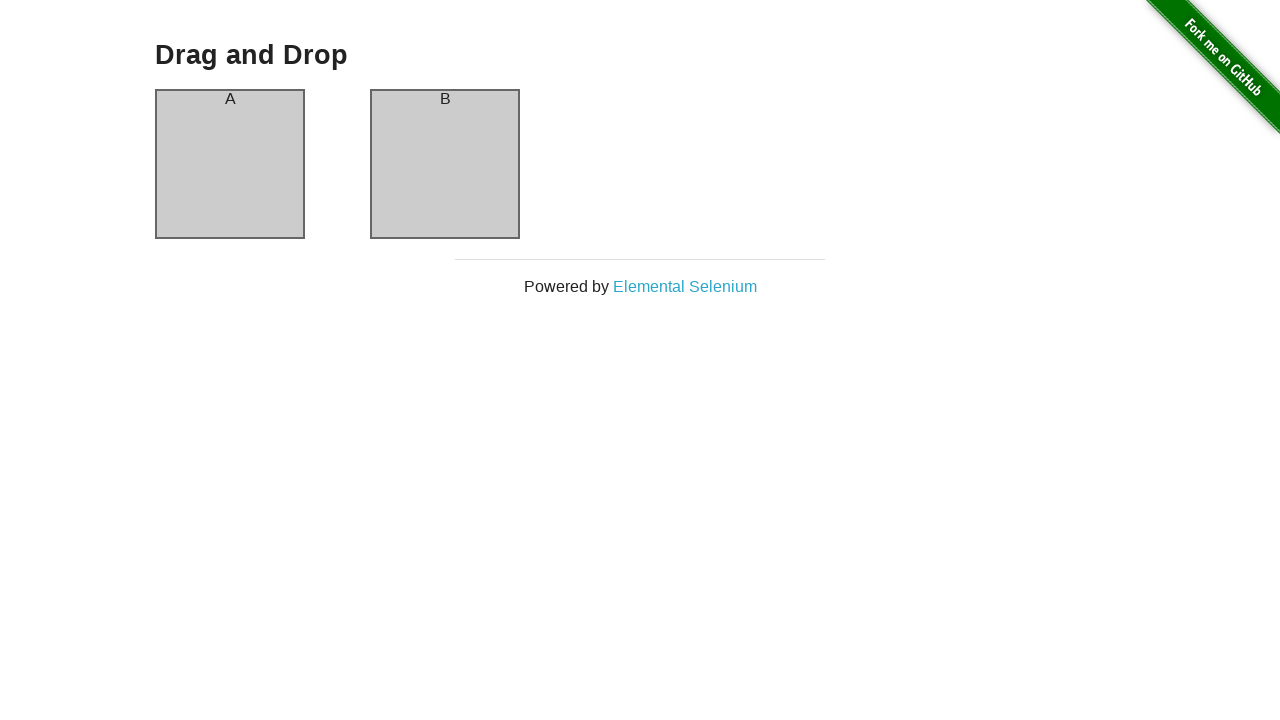

Located Box A element
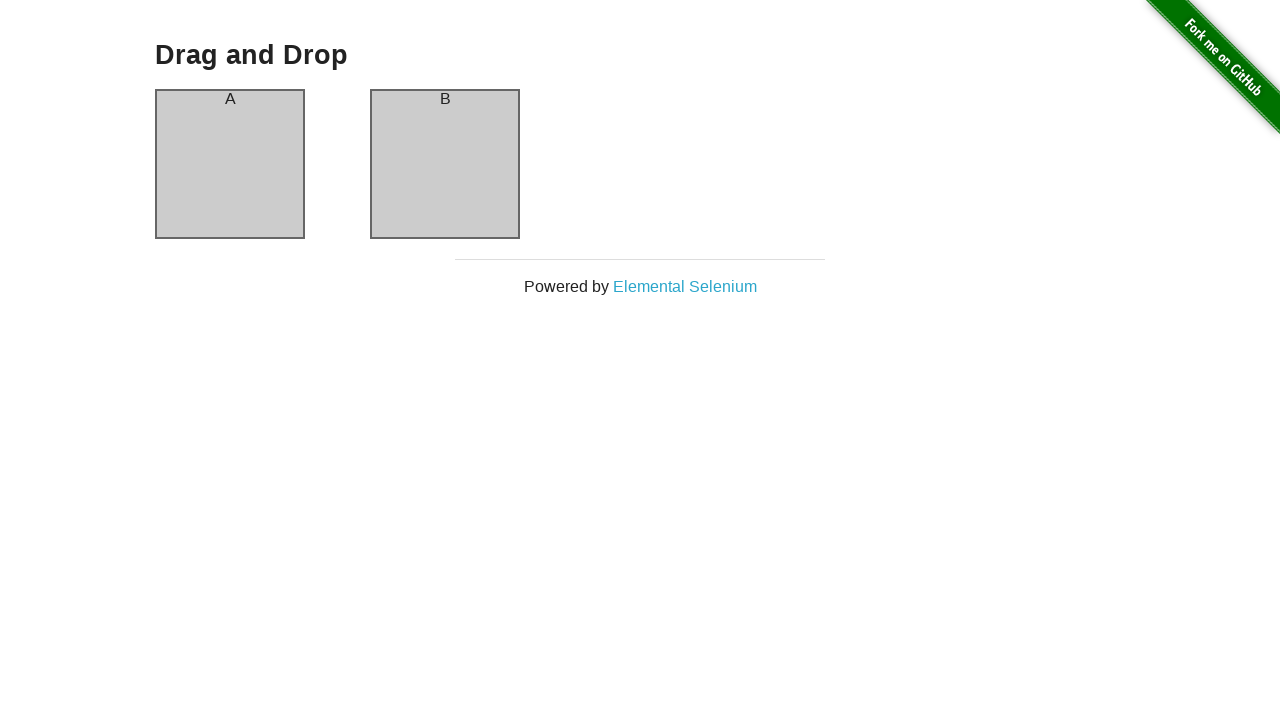

Located Box B element
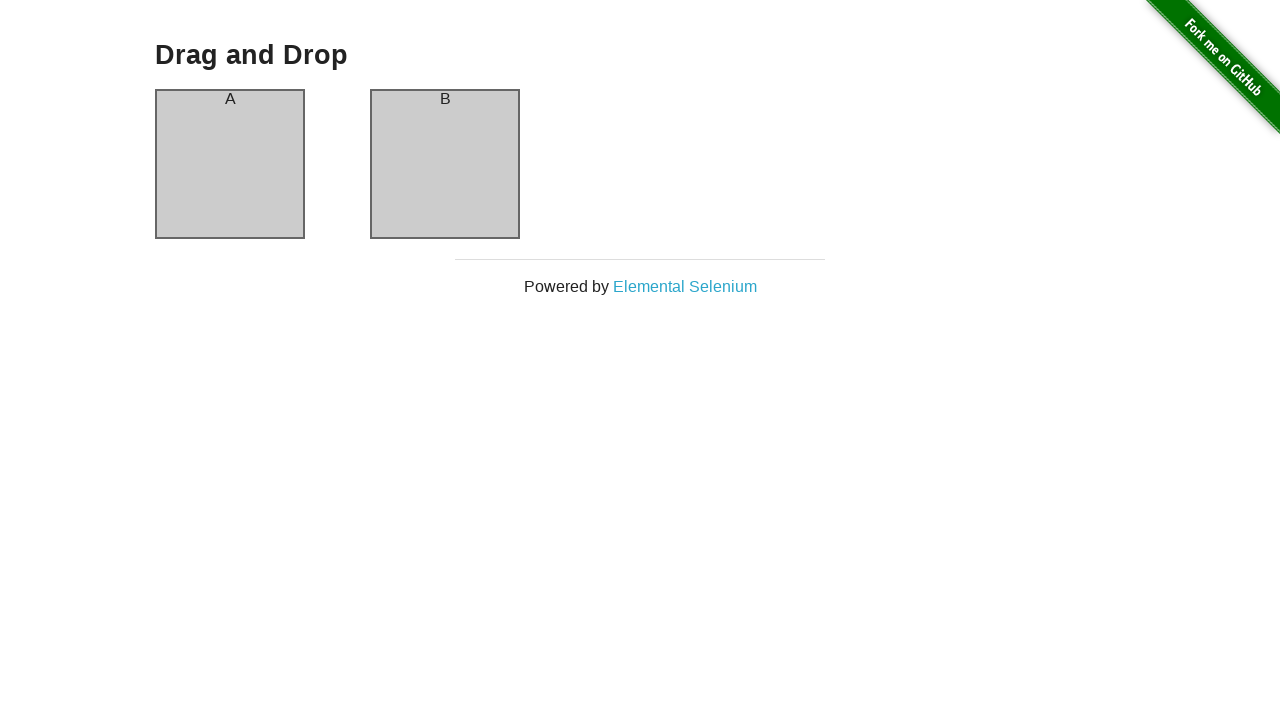

Verified Box A is visible
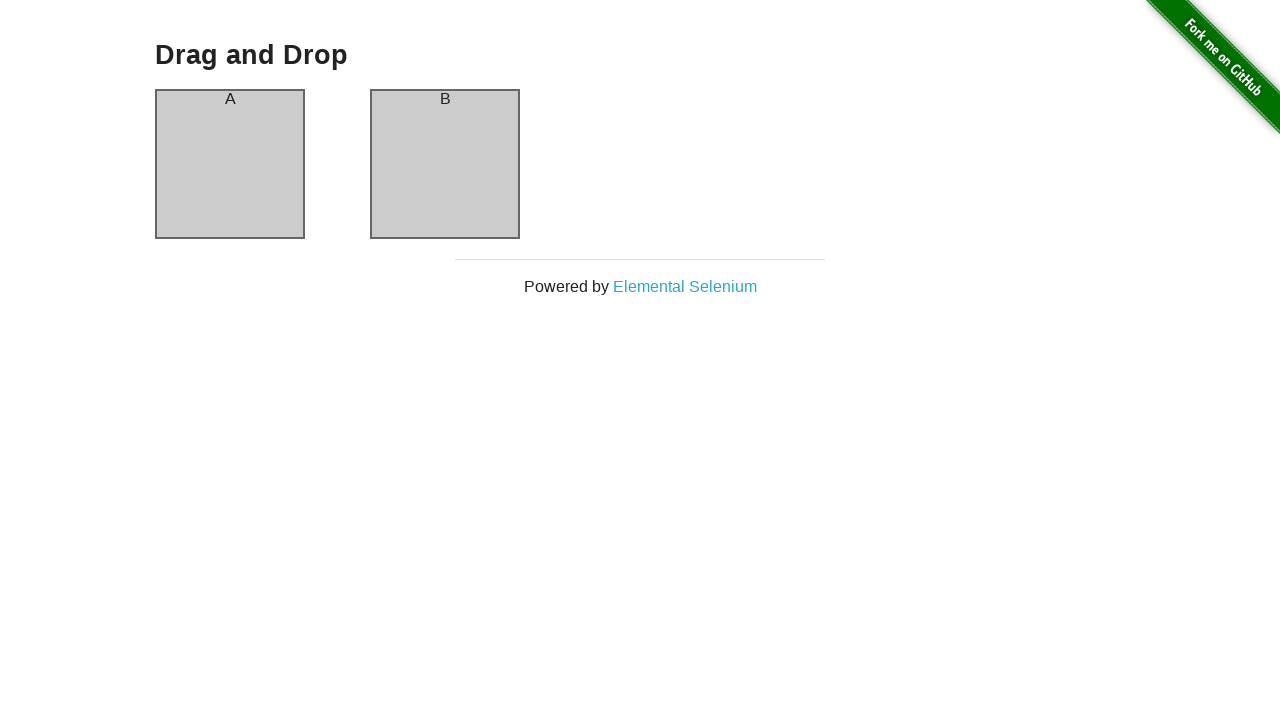

Verified Box B is visible
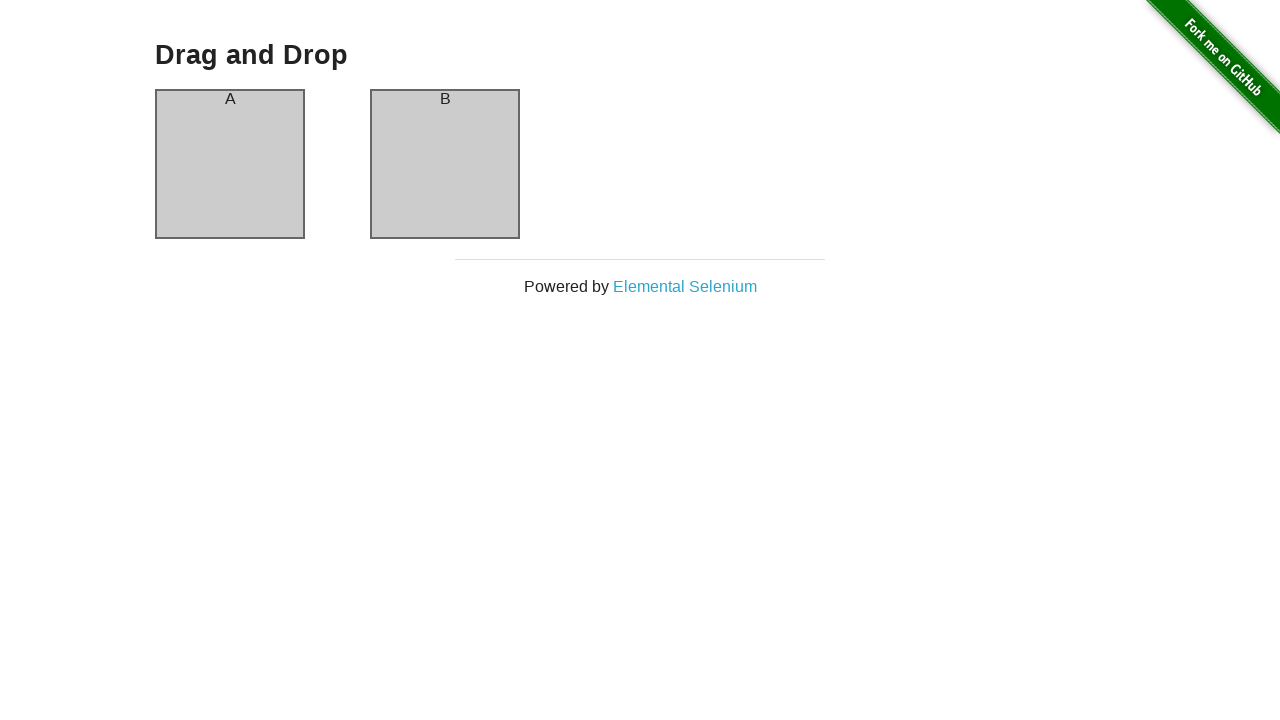

Dragged Box A to Box B's position at (445, 164)
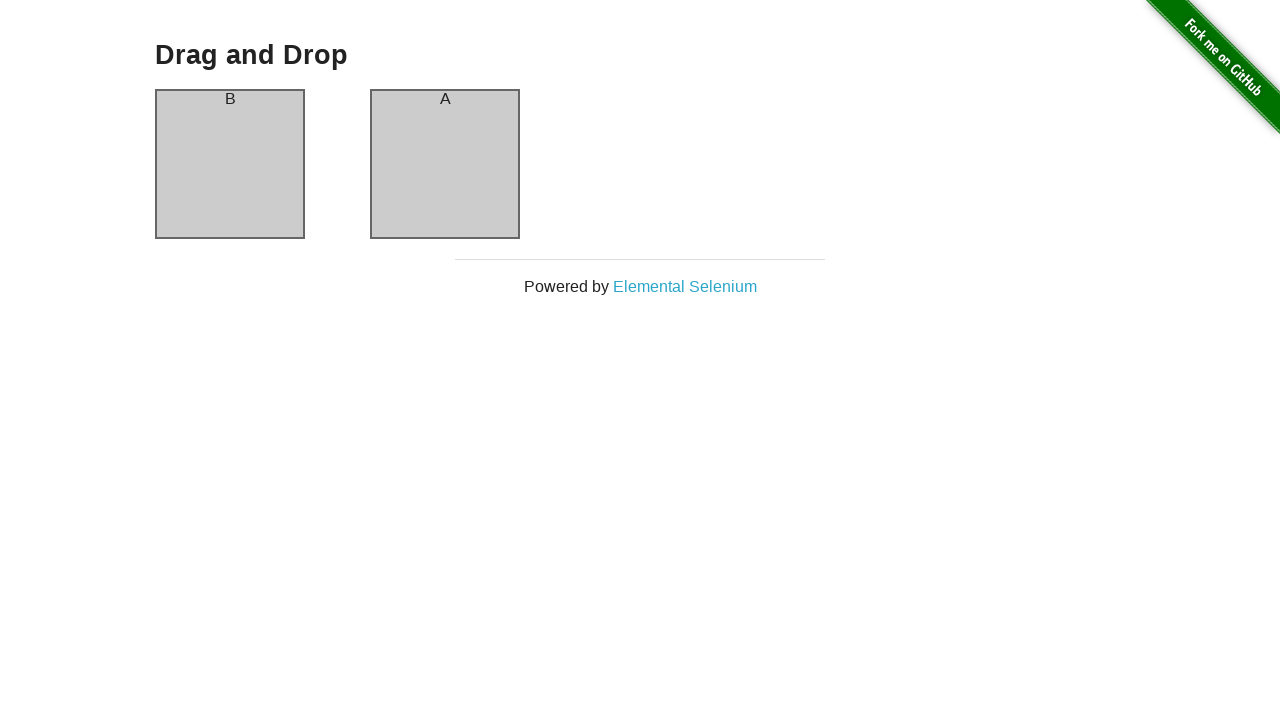

Verified Box A now contains 'B' content
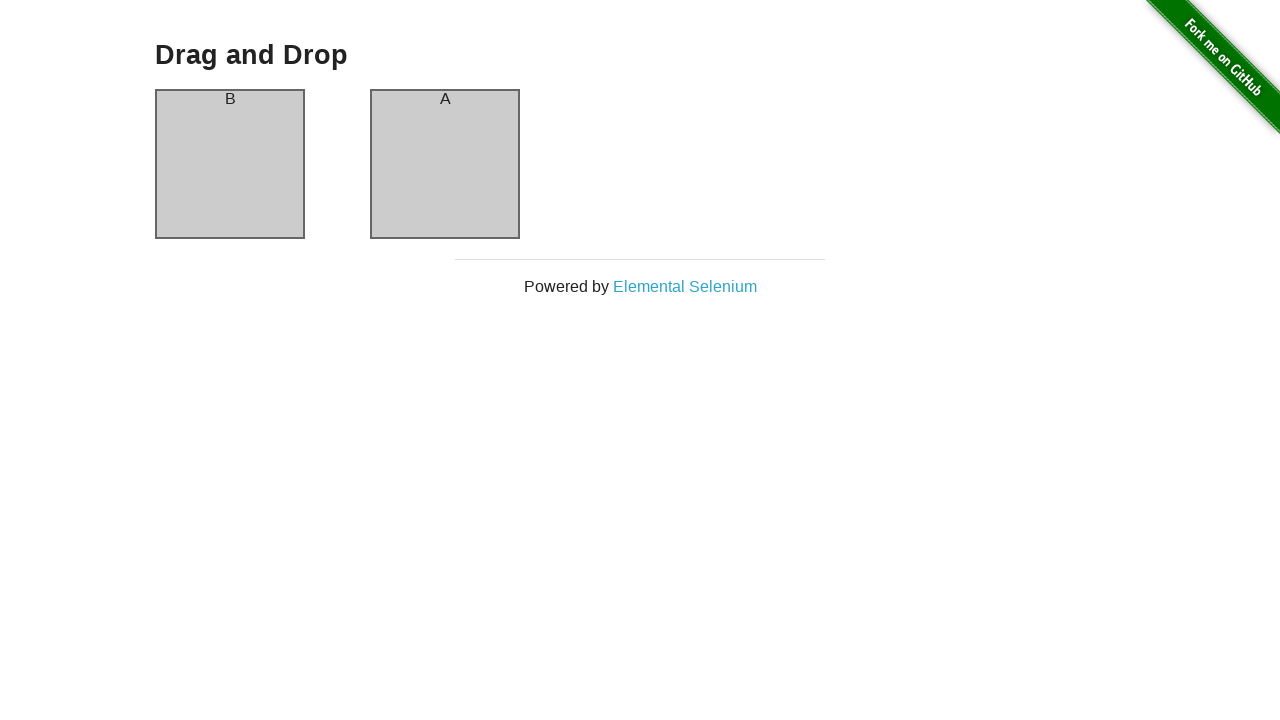

Verified Box B now contains 'A' content - drag and drop successful
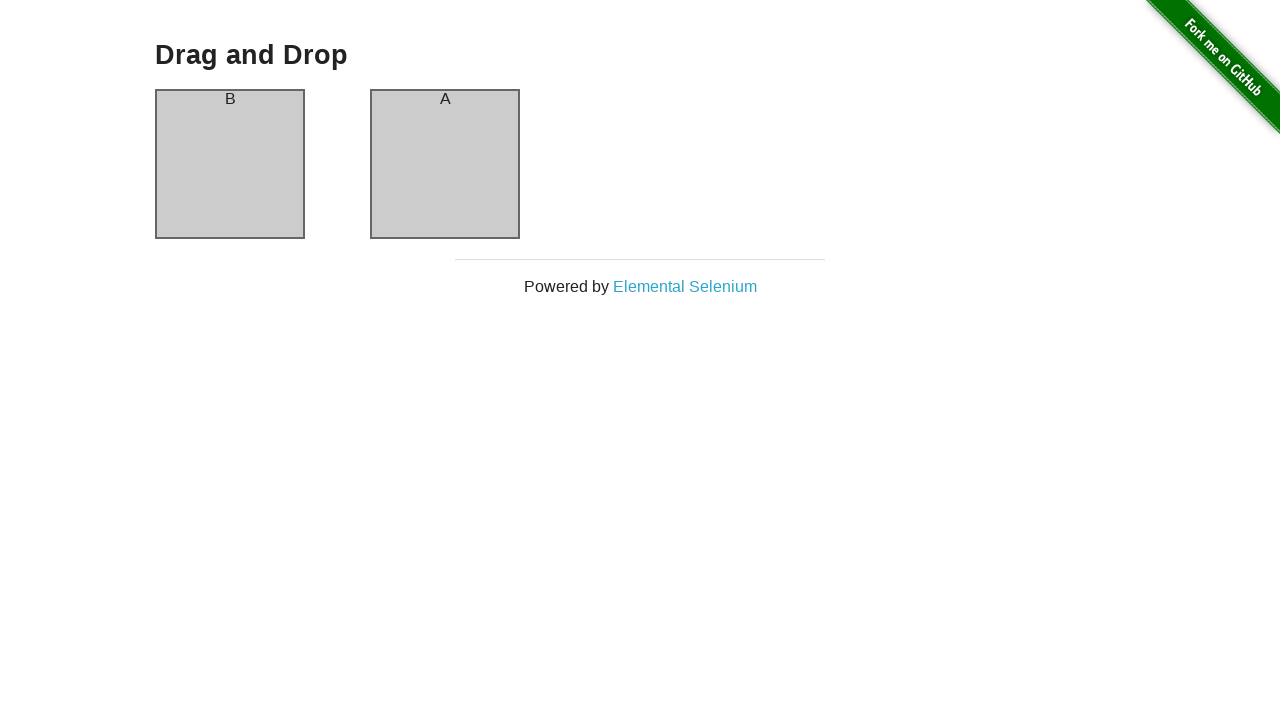

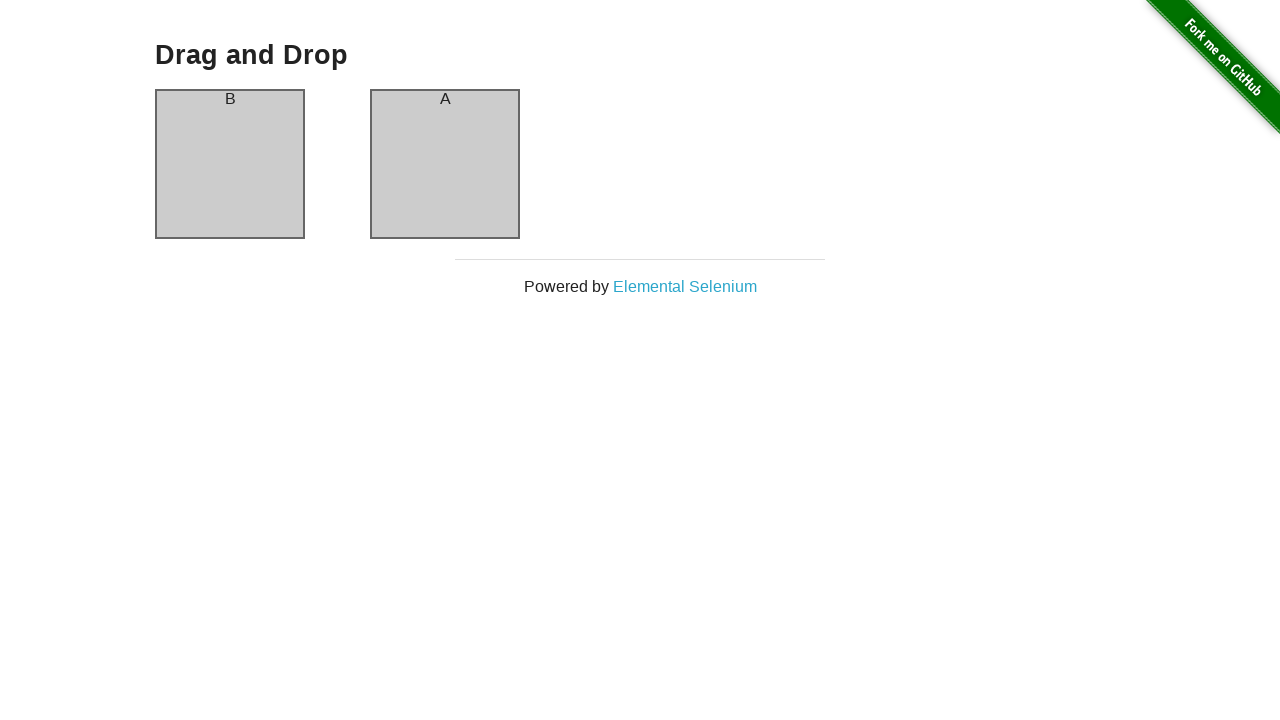